Simple test that prints a message to console

Starting URL: https://opensource-demo.orangehrmlive.com/web/index.php/auth/login

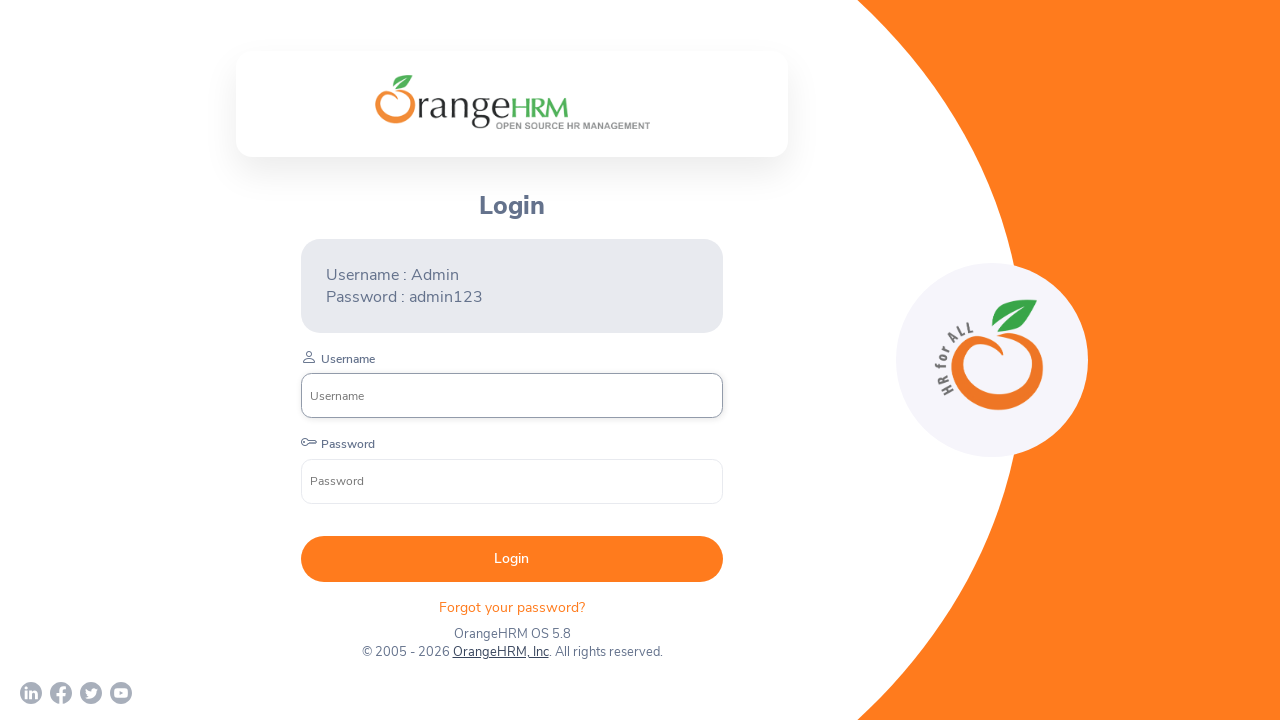

Printed test message to console
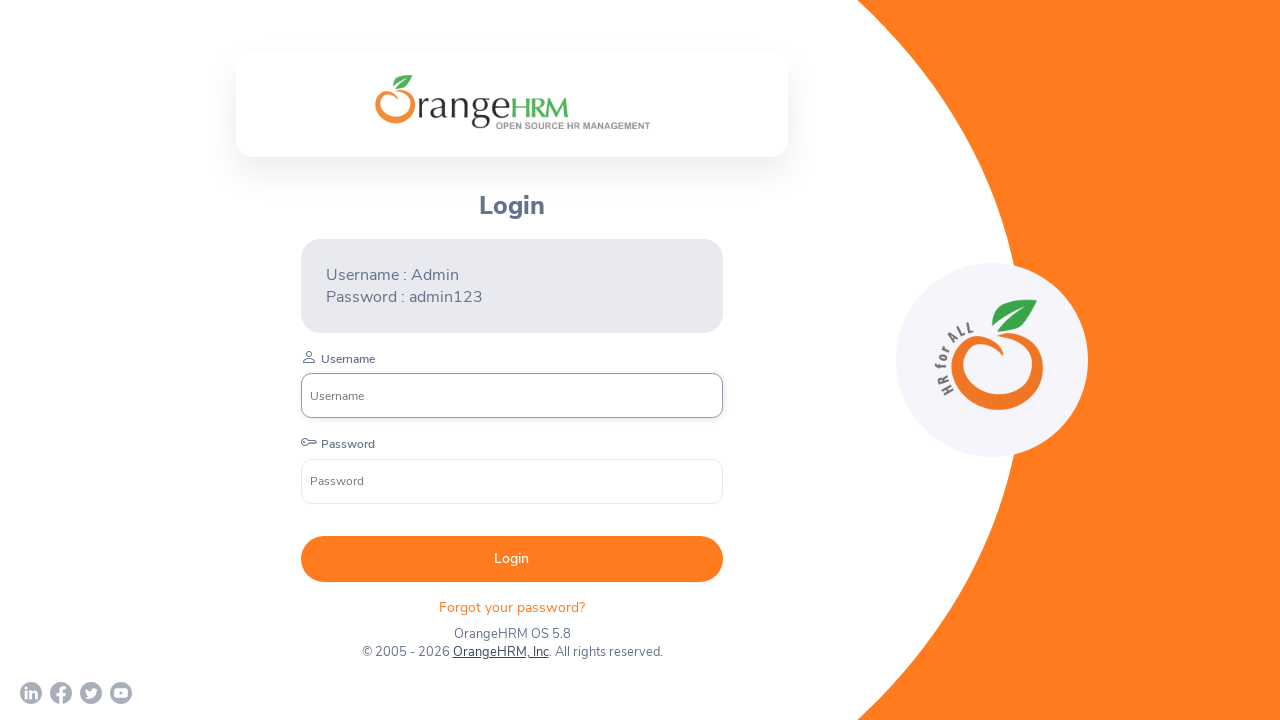

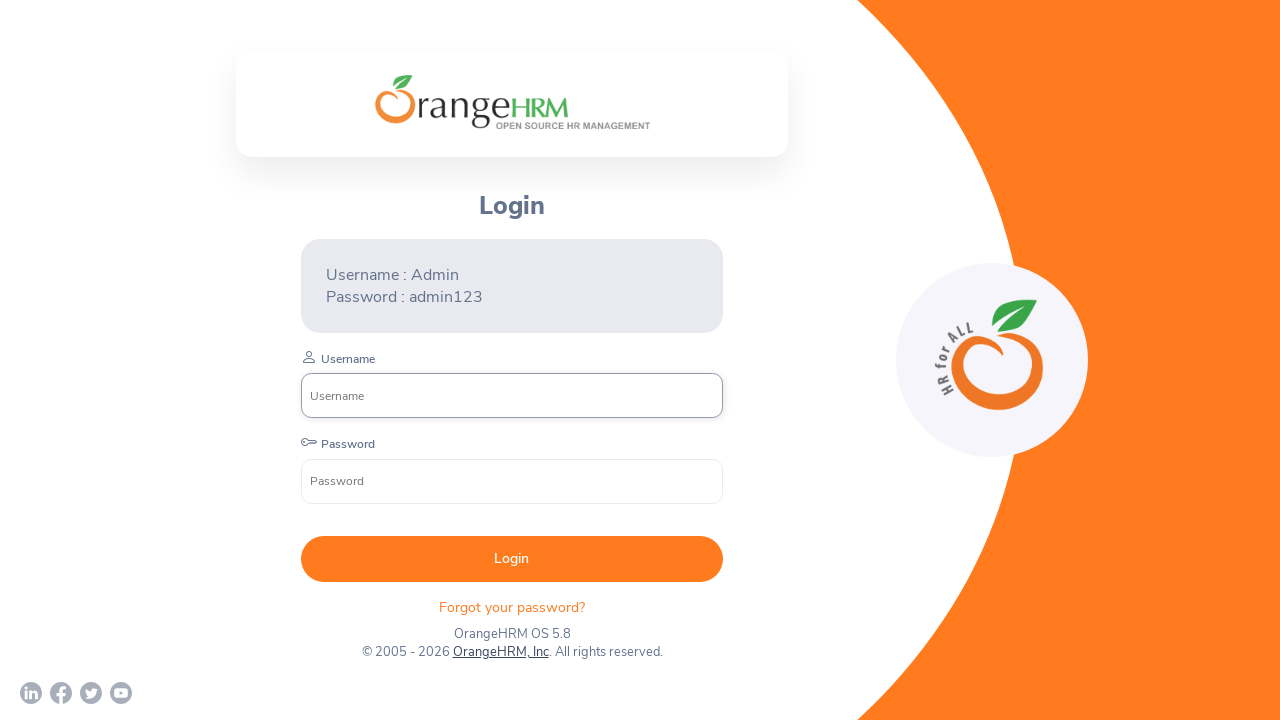